Tests text input by filling a textarea with a name, clearing a second textarea, and entering new text

Starting URL: https://omayo.blogspot.in/

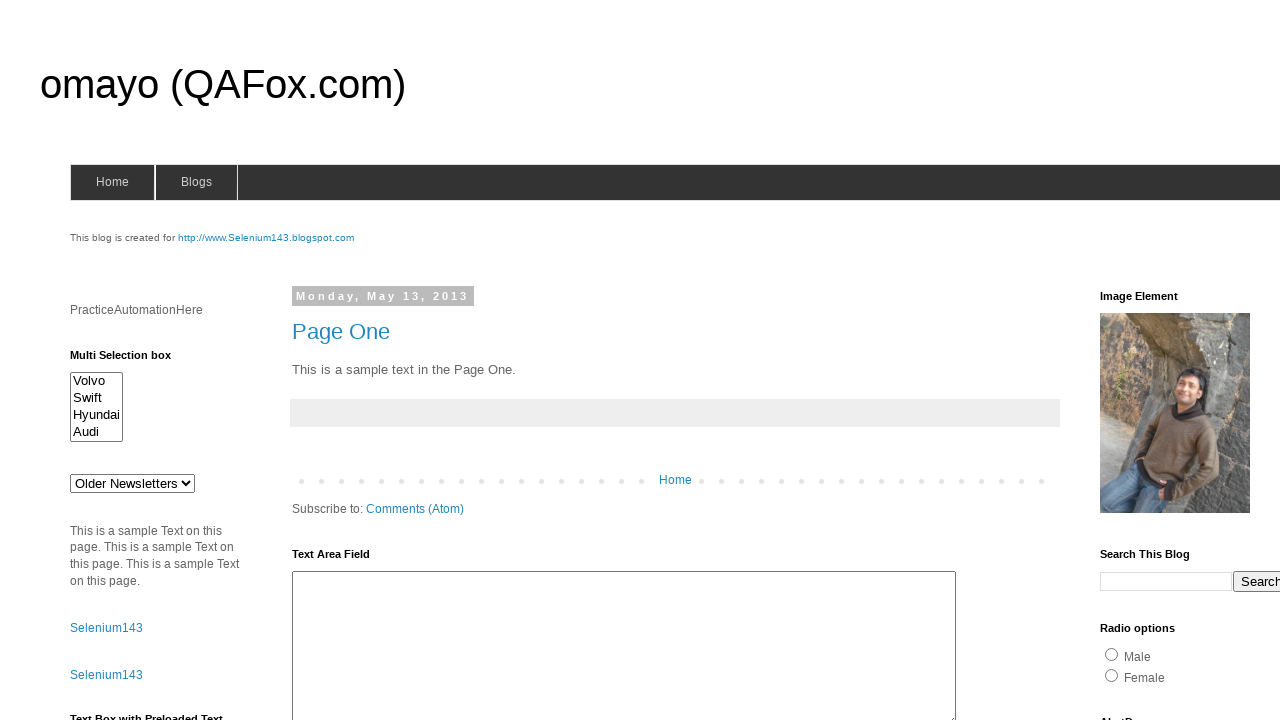

Filled first textarea with name 'Muhammad Idrees' on textarea[id*='ta']
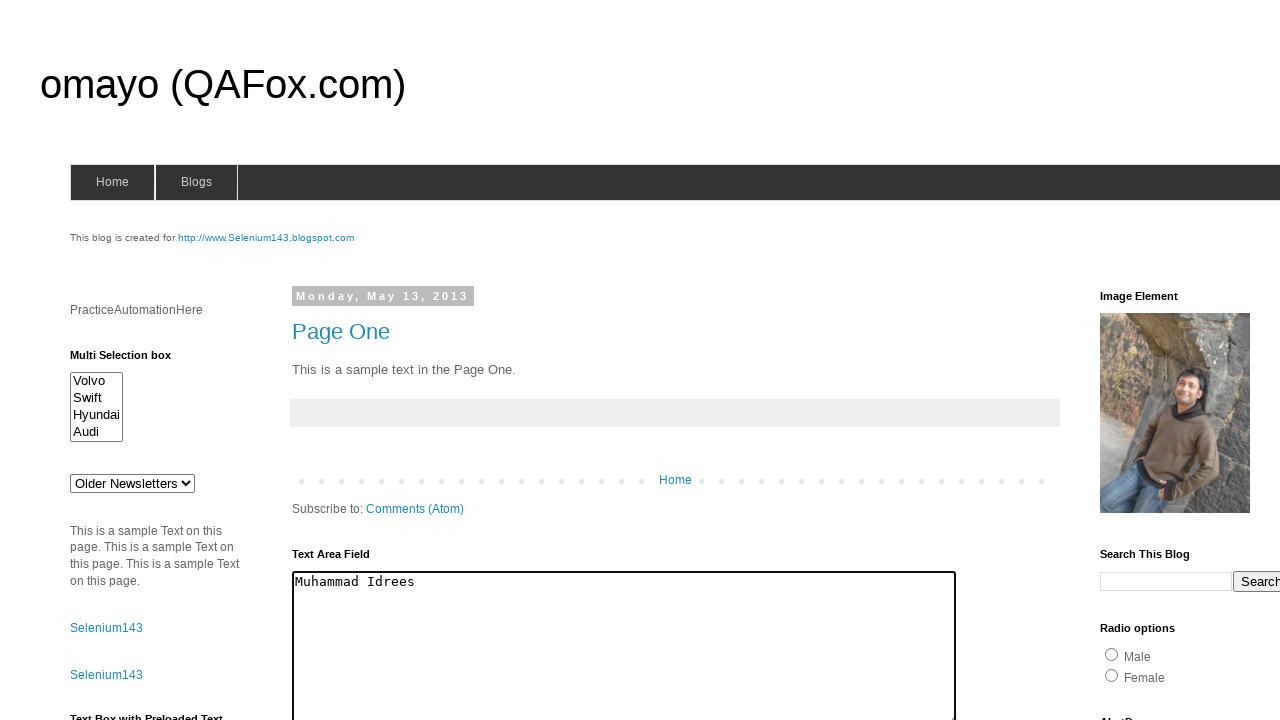

Located second textarea containing 'The '
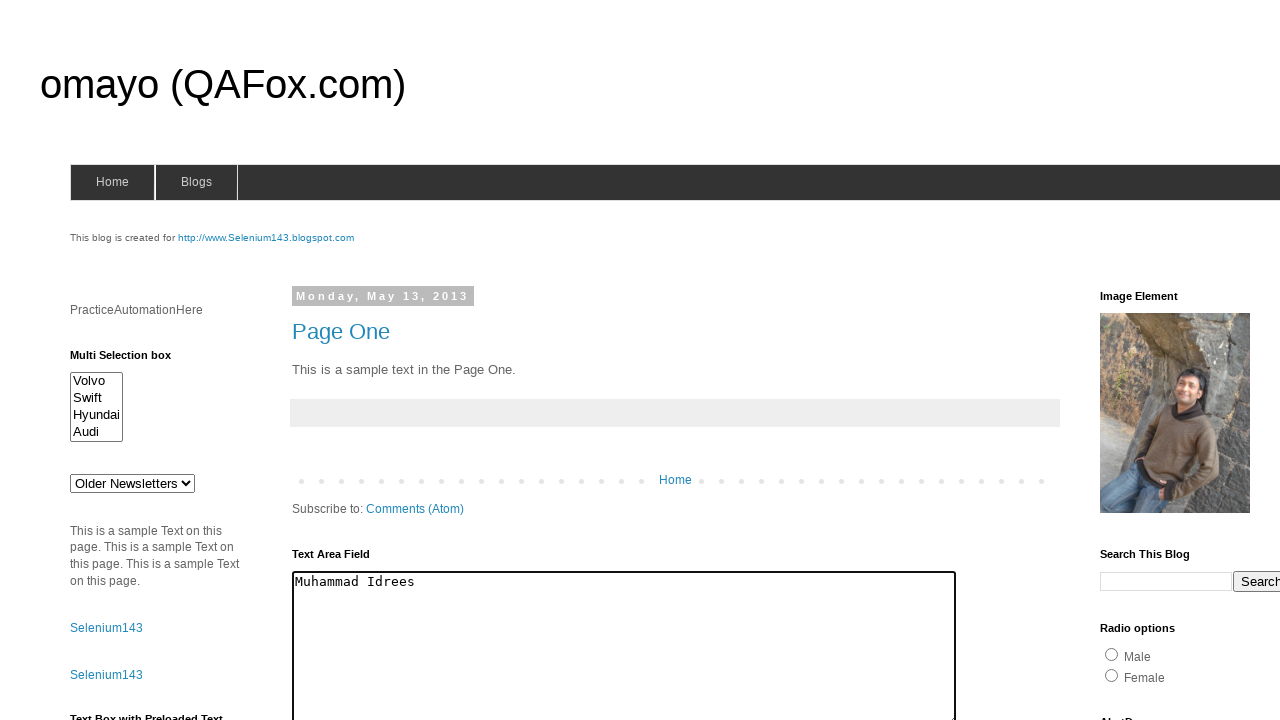

Clicked on second textarea at (423, 361) on textarea:has-text('The ')
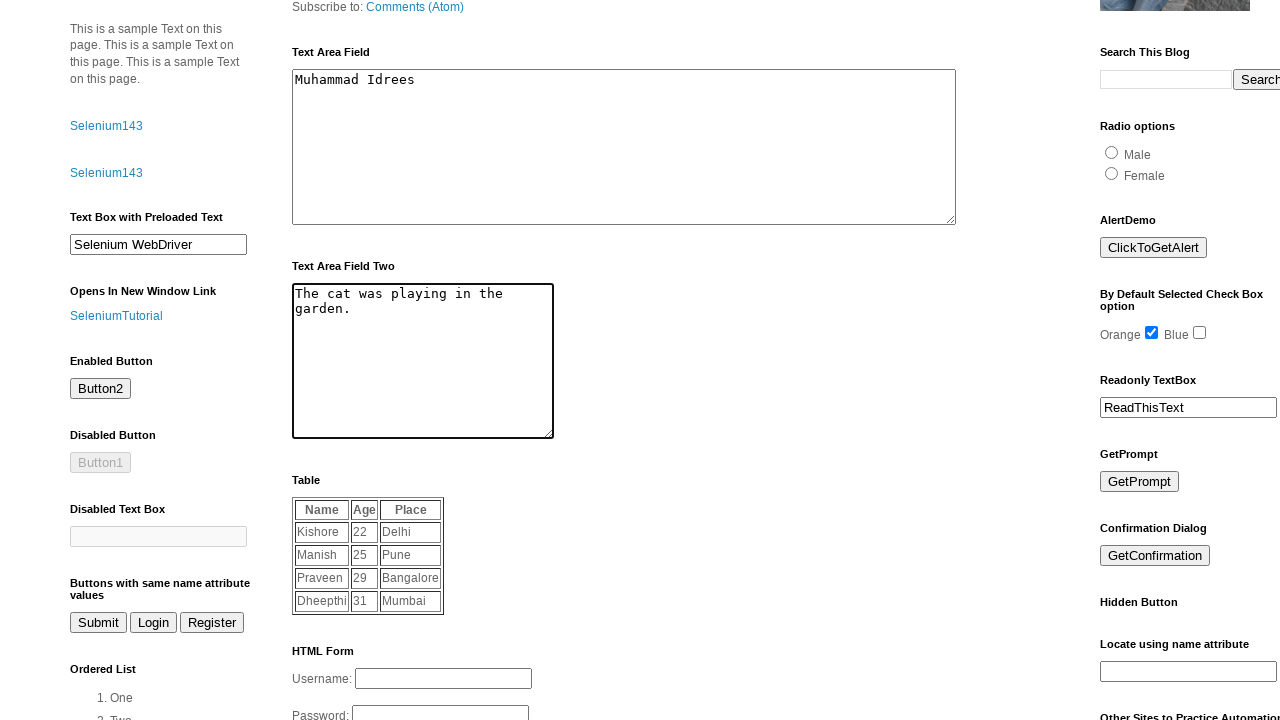

Selected all text in second textarea on textarea:has-text('The ')
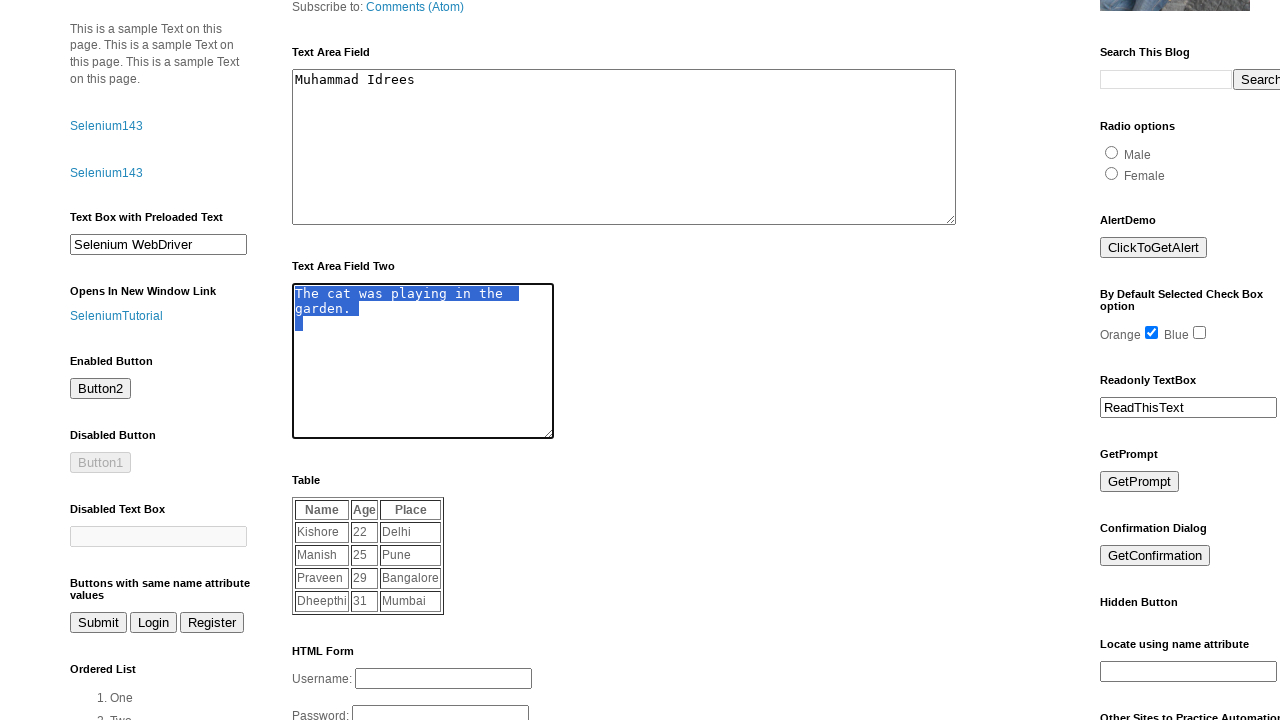

Cleared all text in second textarea on textarea:has-text('The ')
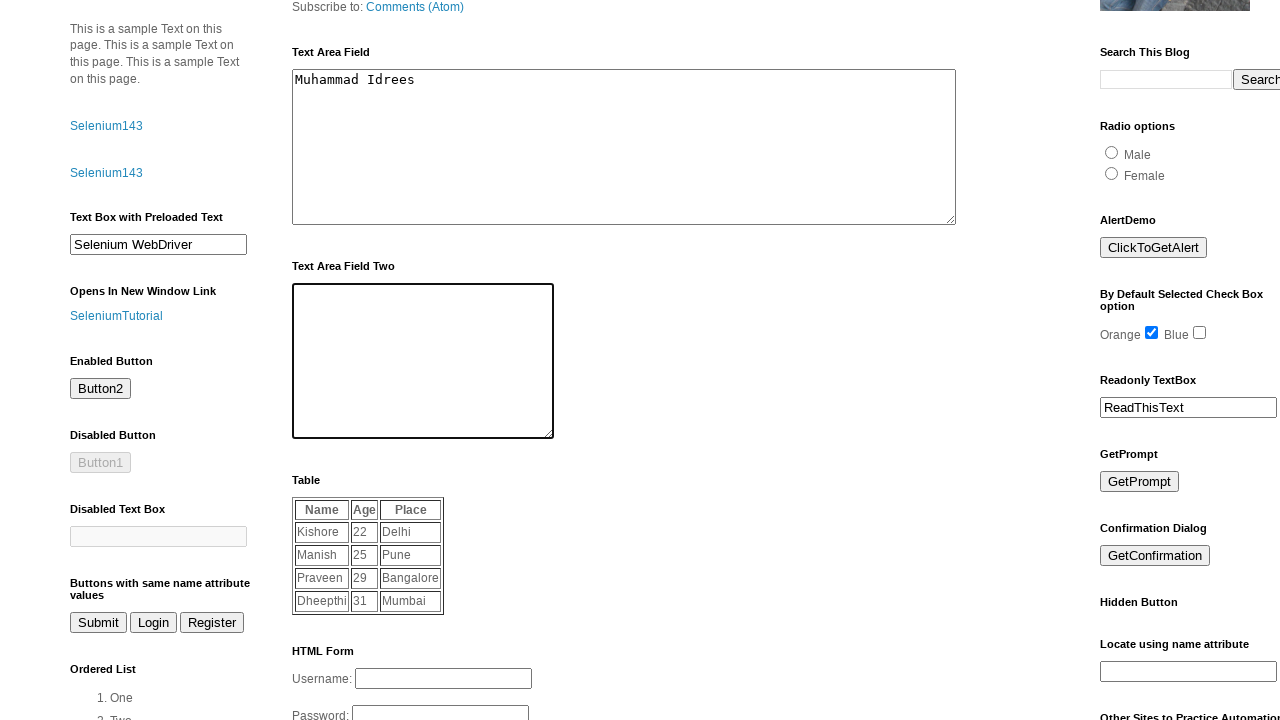

Filled second textarea with new text 'A supreme lover of plants is automating the browser!' on textarea:has-text('The ')
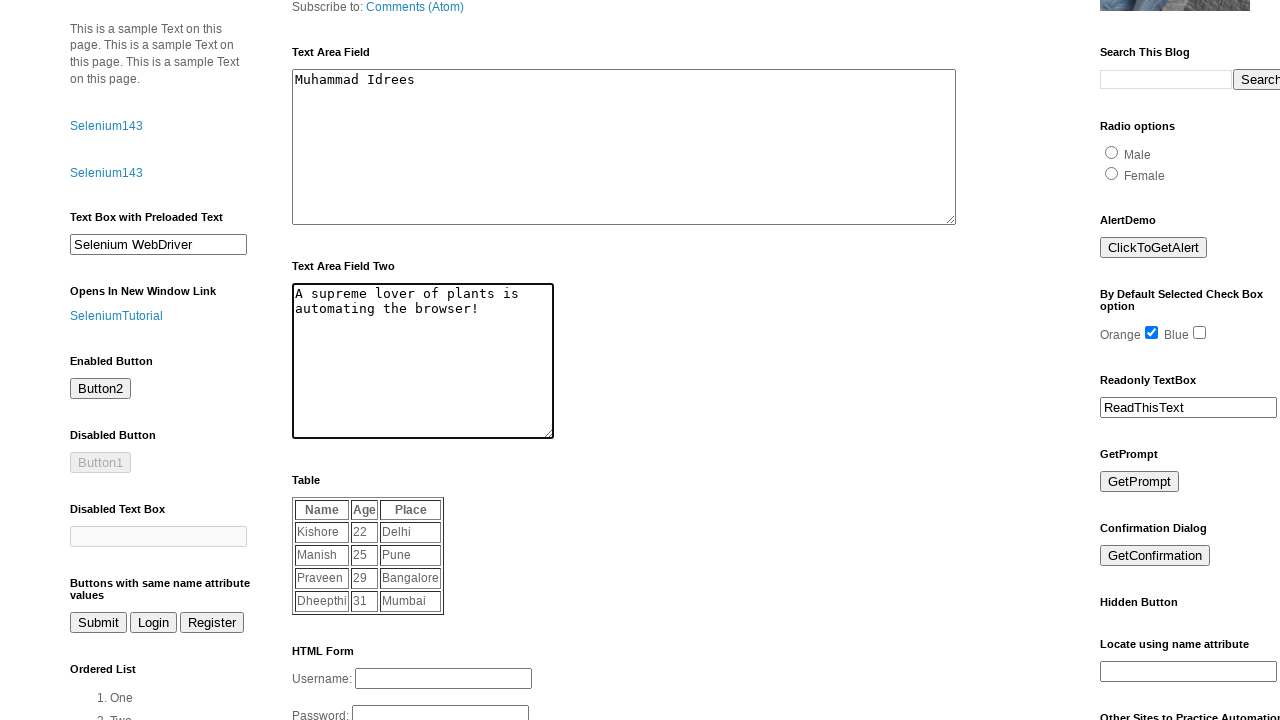

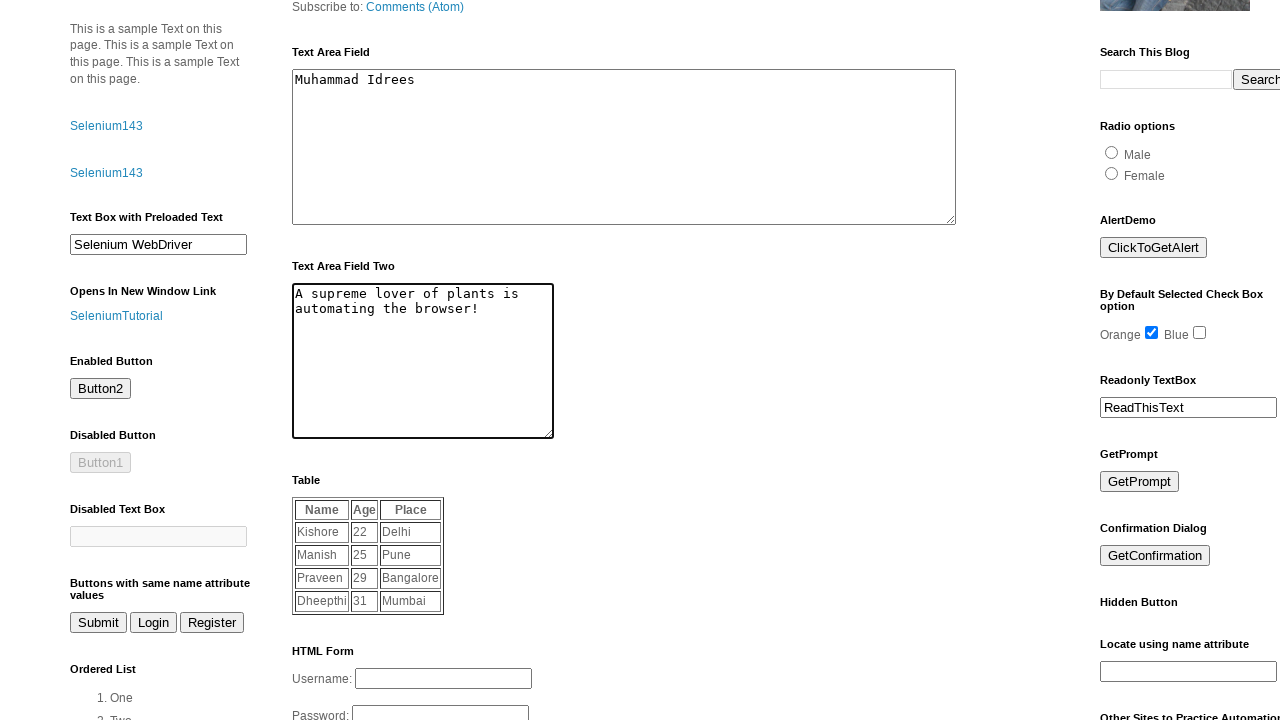